Tests the demo automation testing index page by entering an email, clicking the enter image, then testing Sign In and Skip Sign In buttons with navigation back after each action.

Starting URL: http://demo.automationtesting.in/Index.html

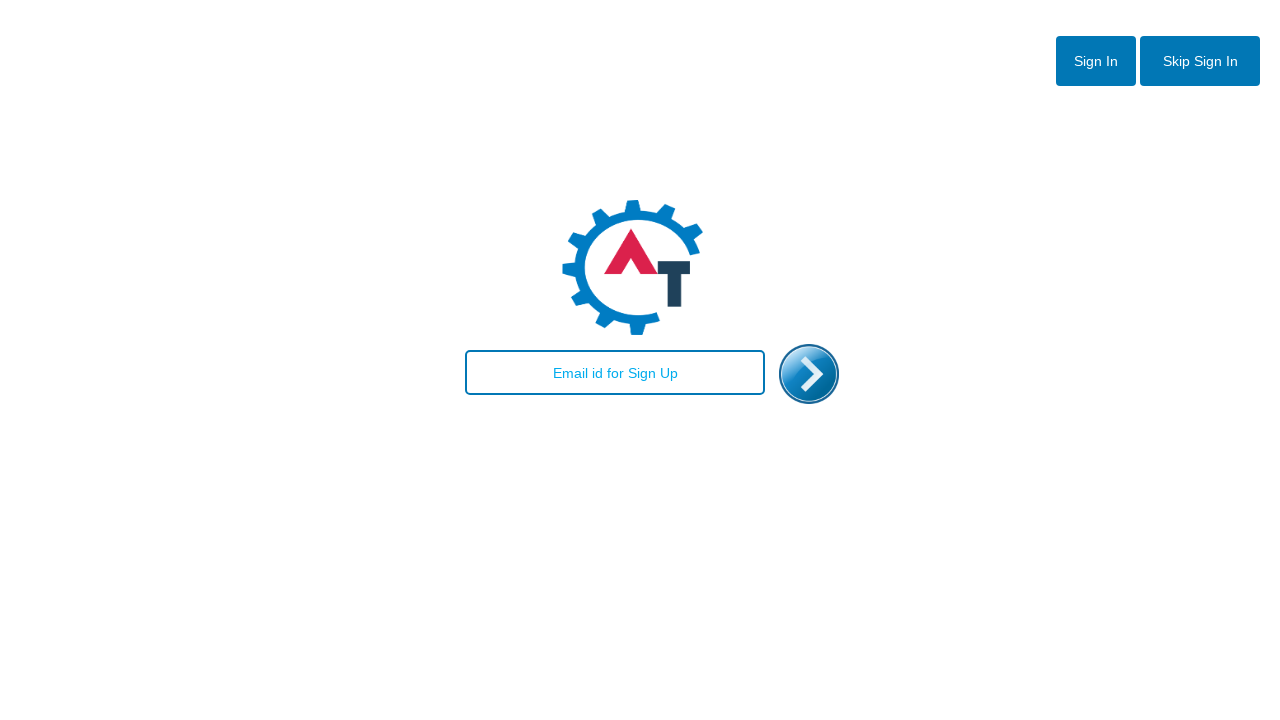

Filled email field with 'test@gmail.com' on input[type='text']#email
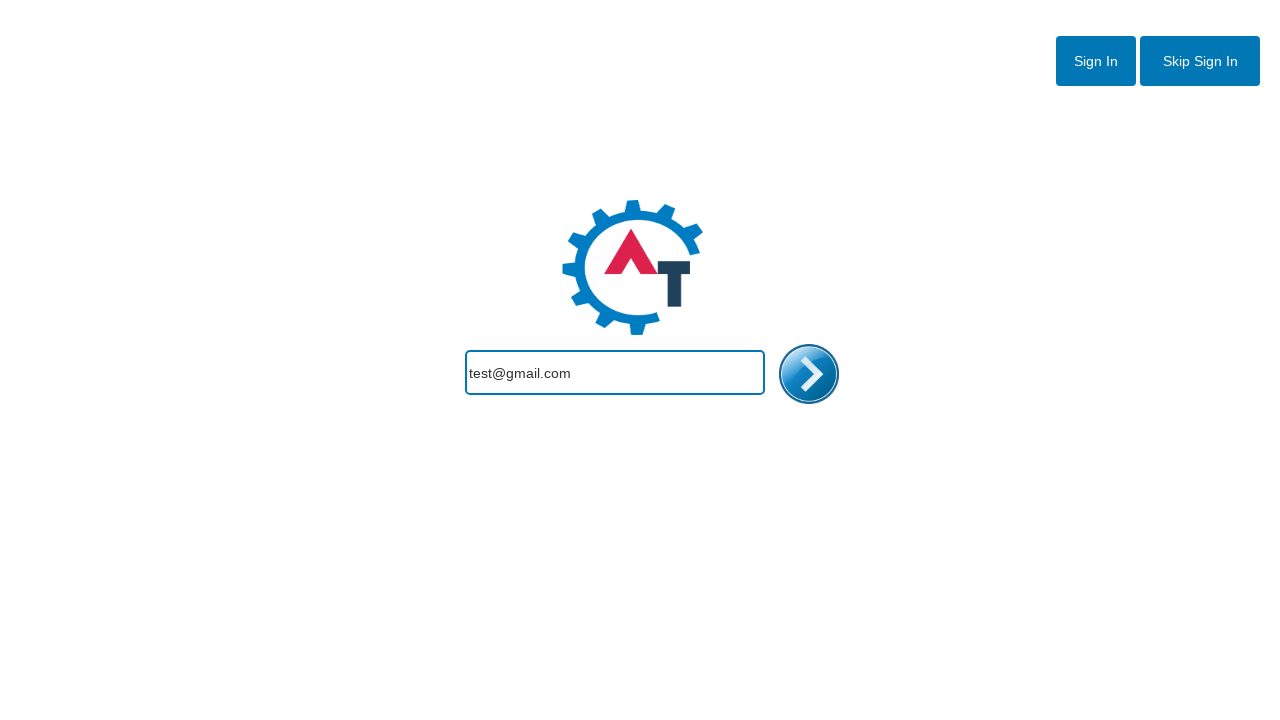

Clicked the enter image button at (809, 374) on img#enterimg
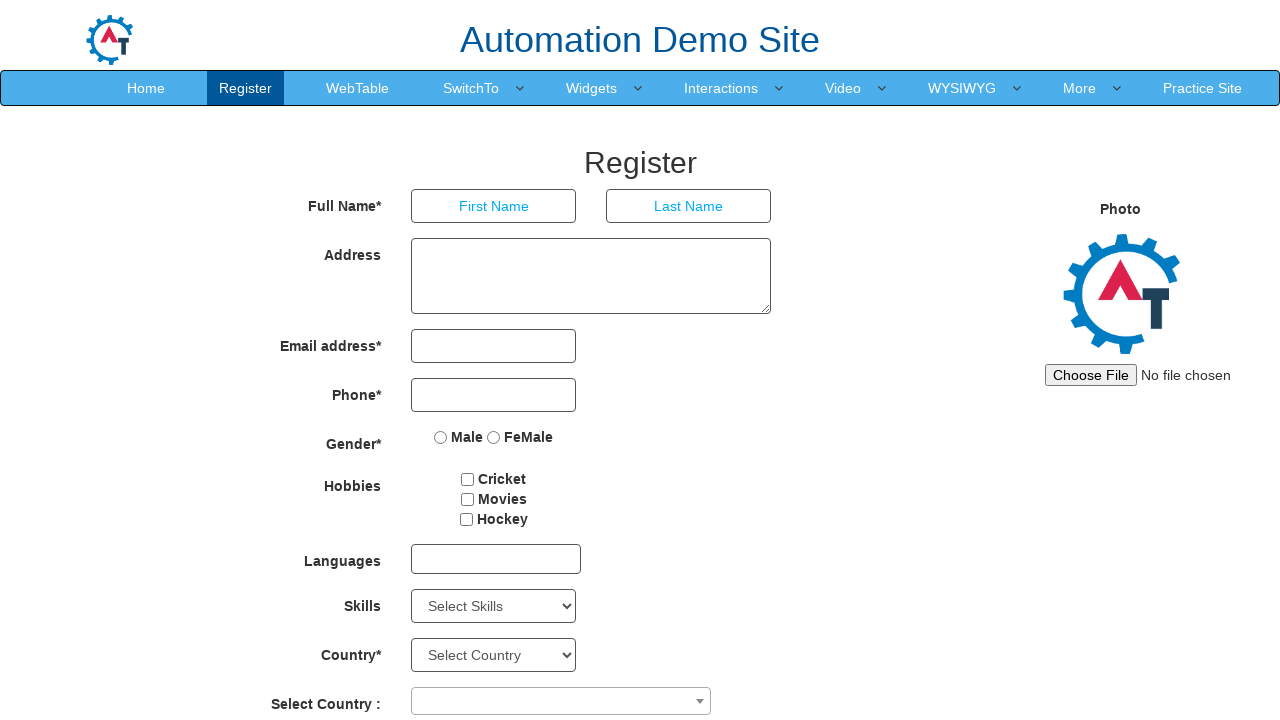

Navigated back to index page after clicking enter image
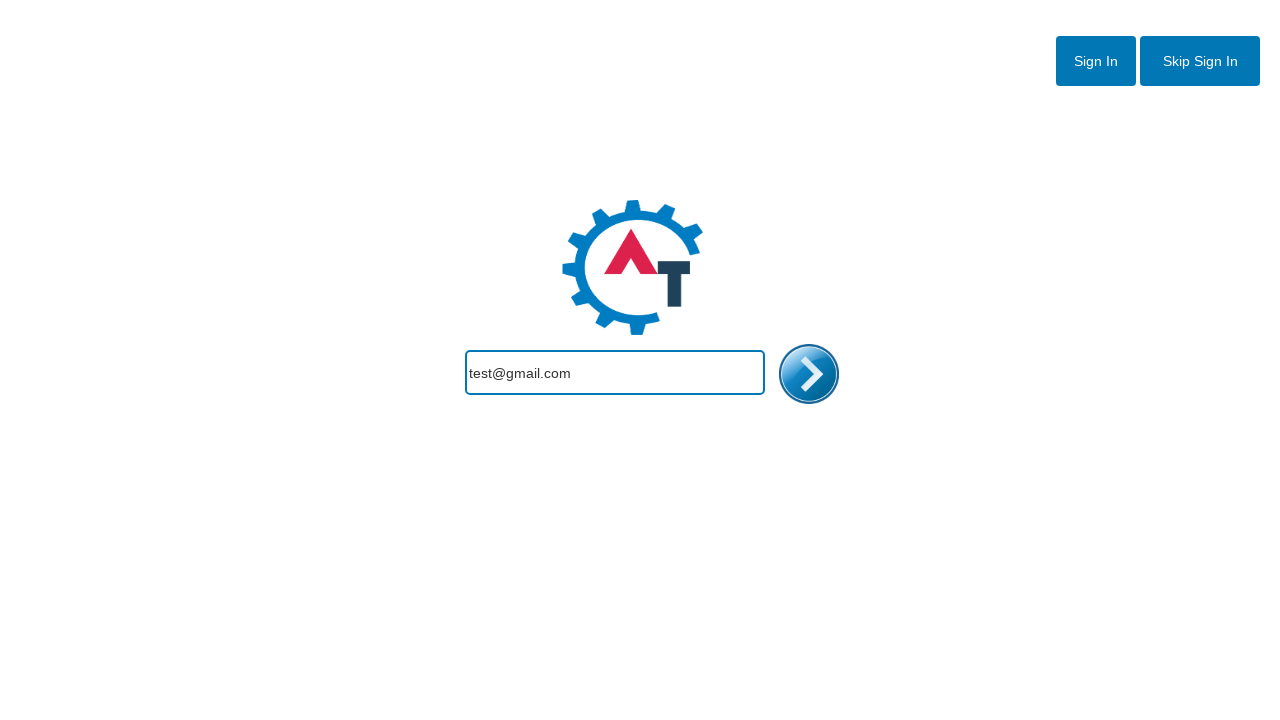

Clicked the Sign In button at (1096, 61) on button:text('Sign In')
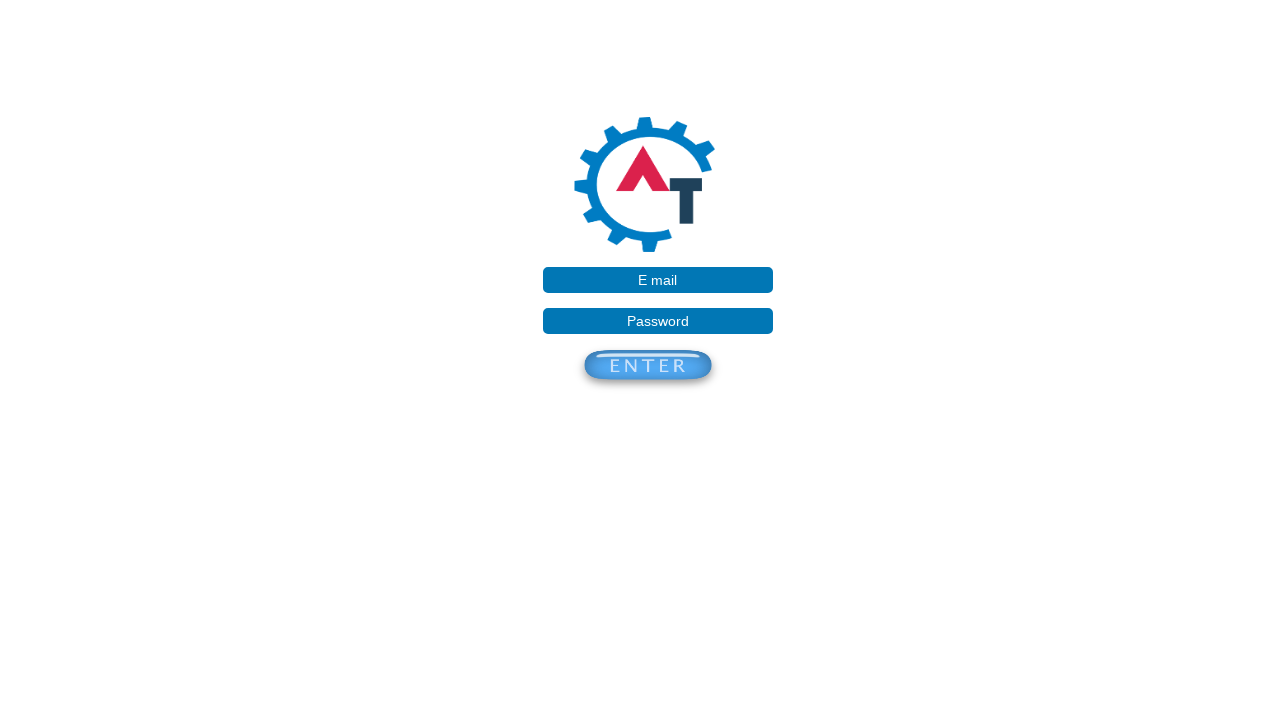

Navigated back to index page after clicking Sign In button
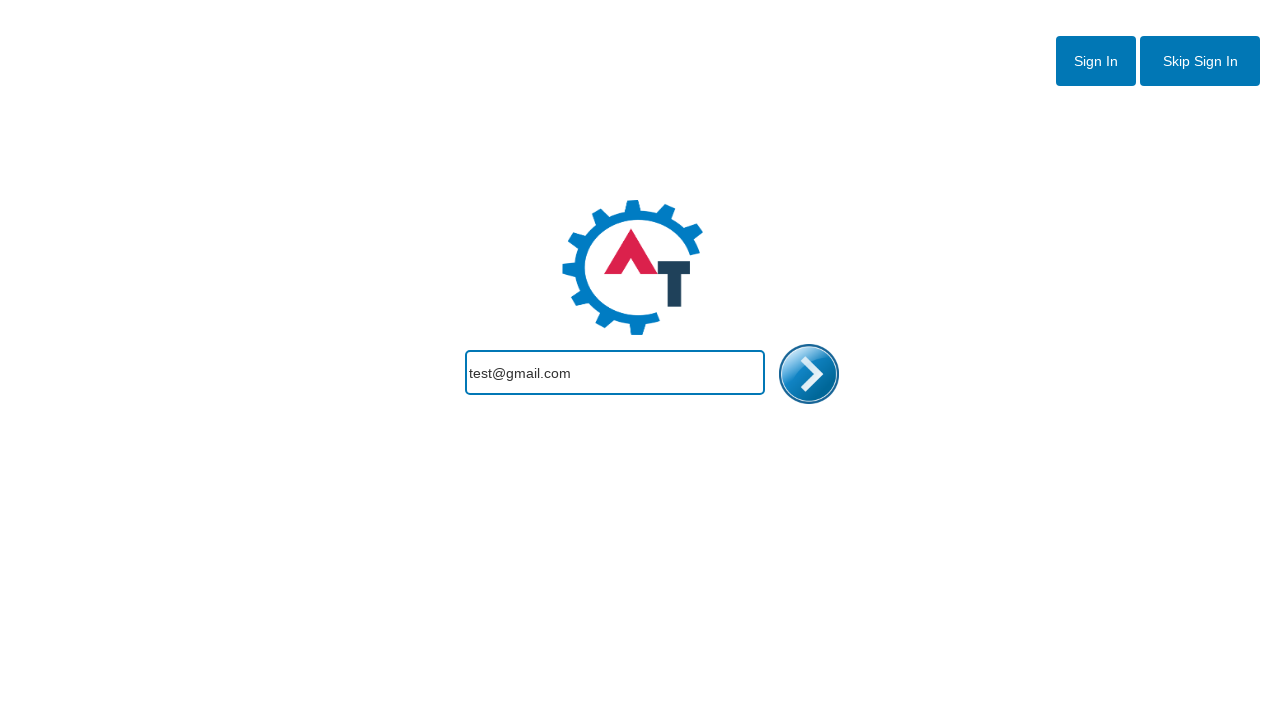

Clicked the Skip Sign In button at (1200, 61) on button:text('Skip Sign In')
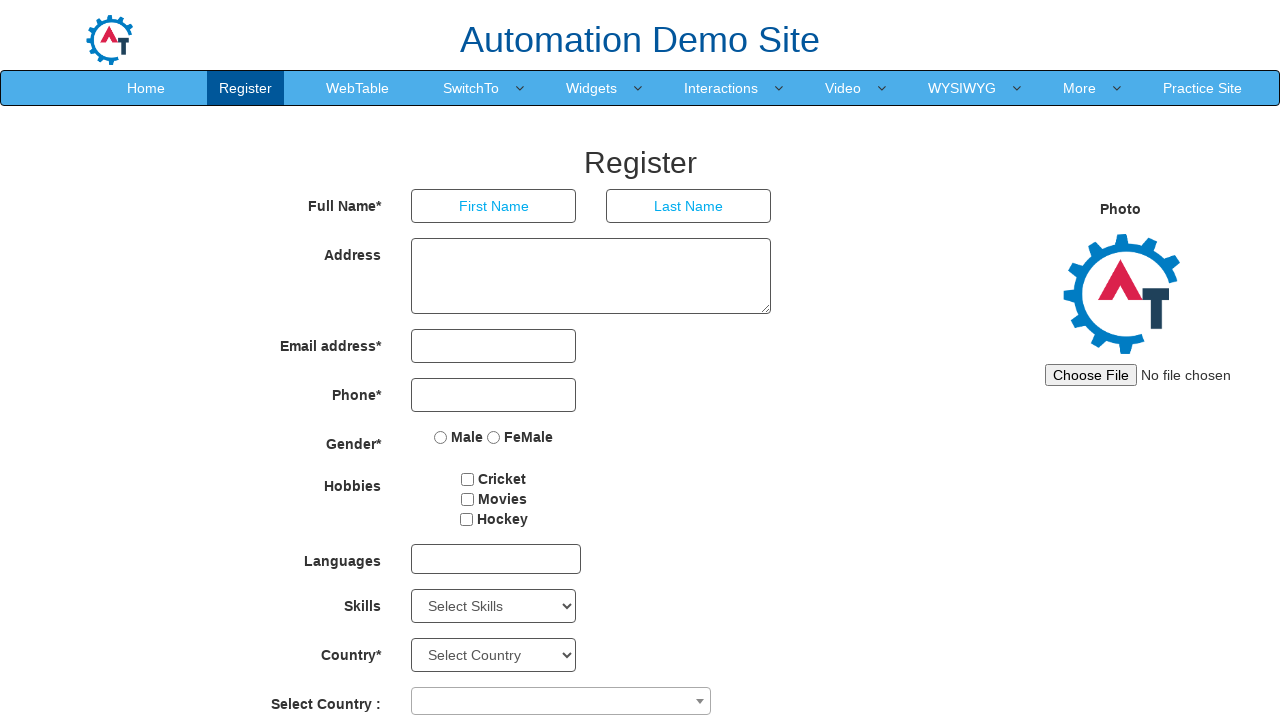

Navigated back to index page after clicking Skip Sign In button
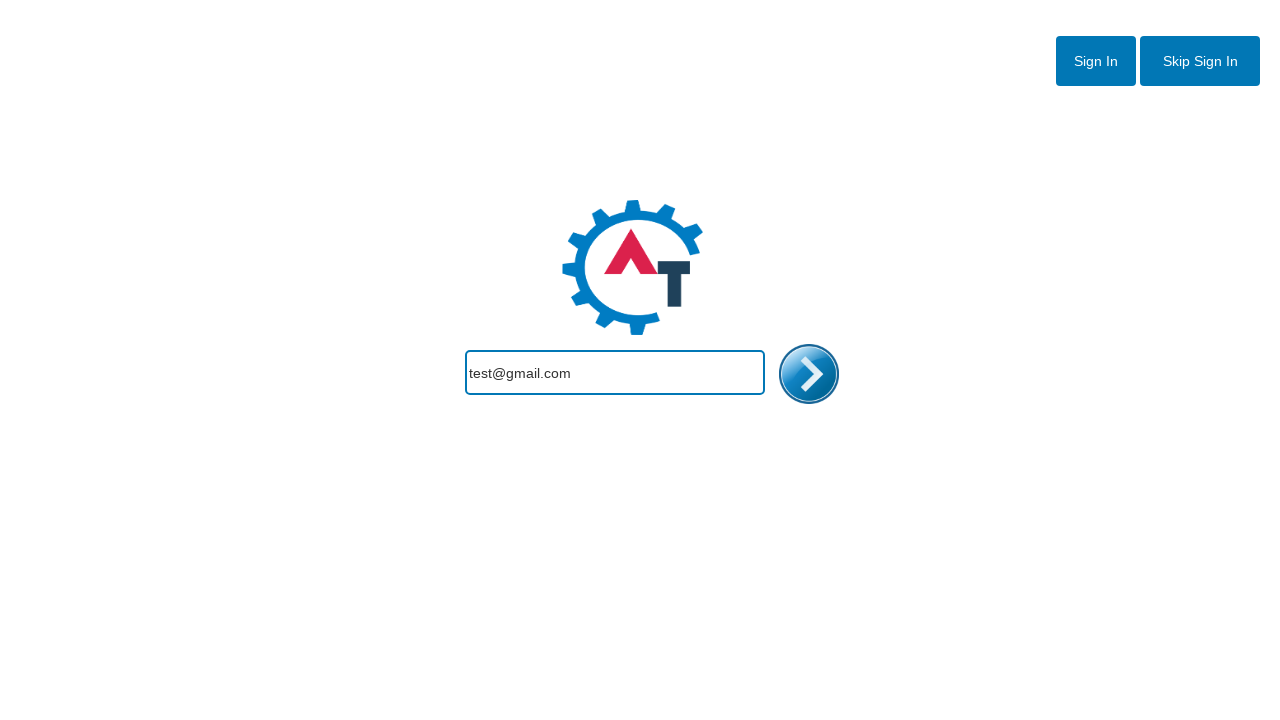

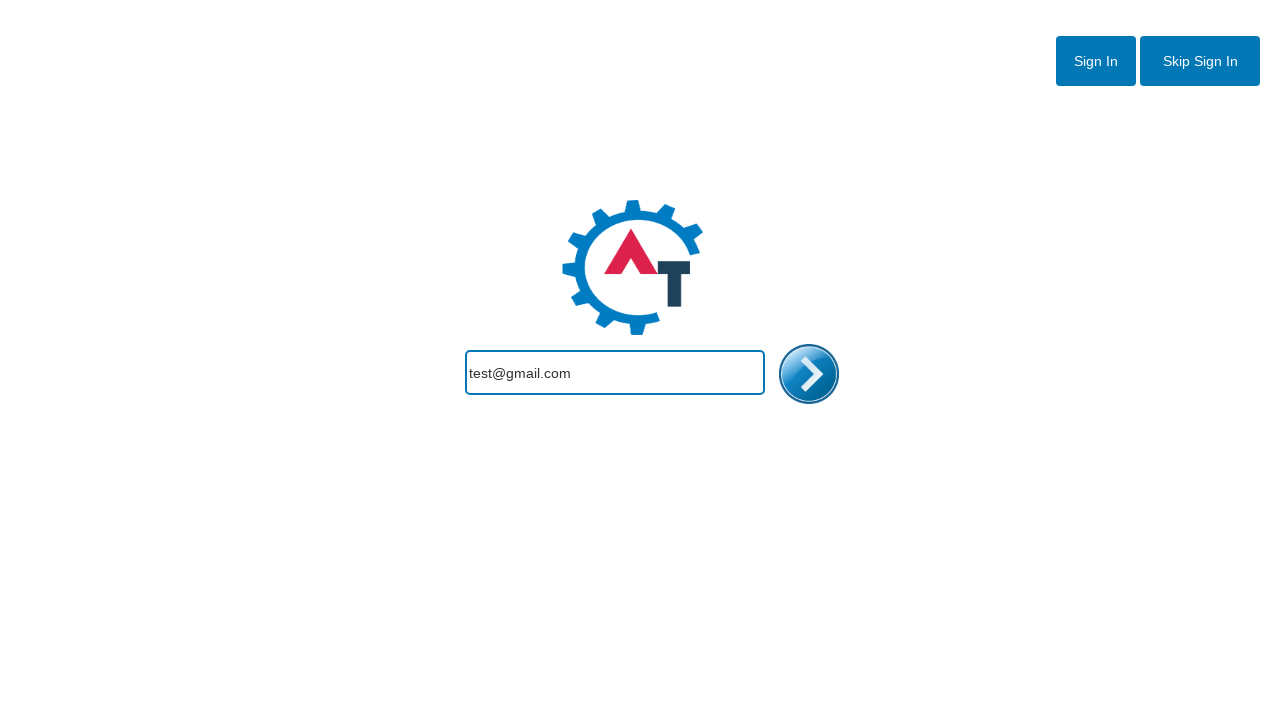